Tests JavaScript confirm dialog handling by navigating to W3Schools tryit editor, switching to the iframe, clicking a "Try it" button to trigger a confirm alert, and accepting the alert.

Starting URL: https://www.w3schools.com/js/tryit.asp?filename=tryjs_confirm

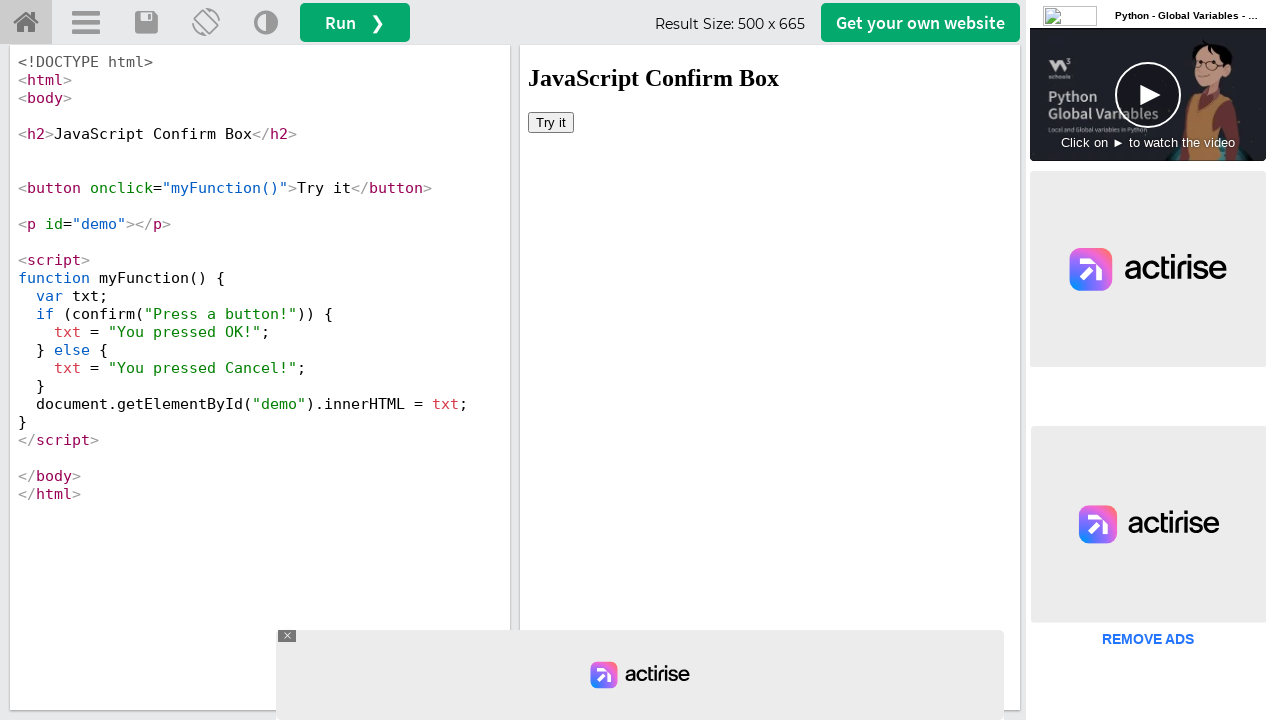

Located iframe with id 'iframeResult'
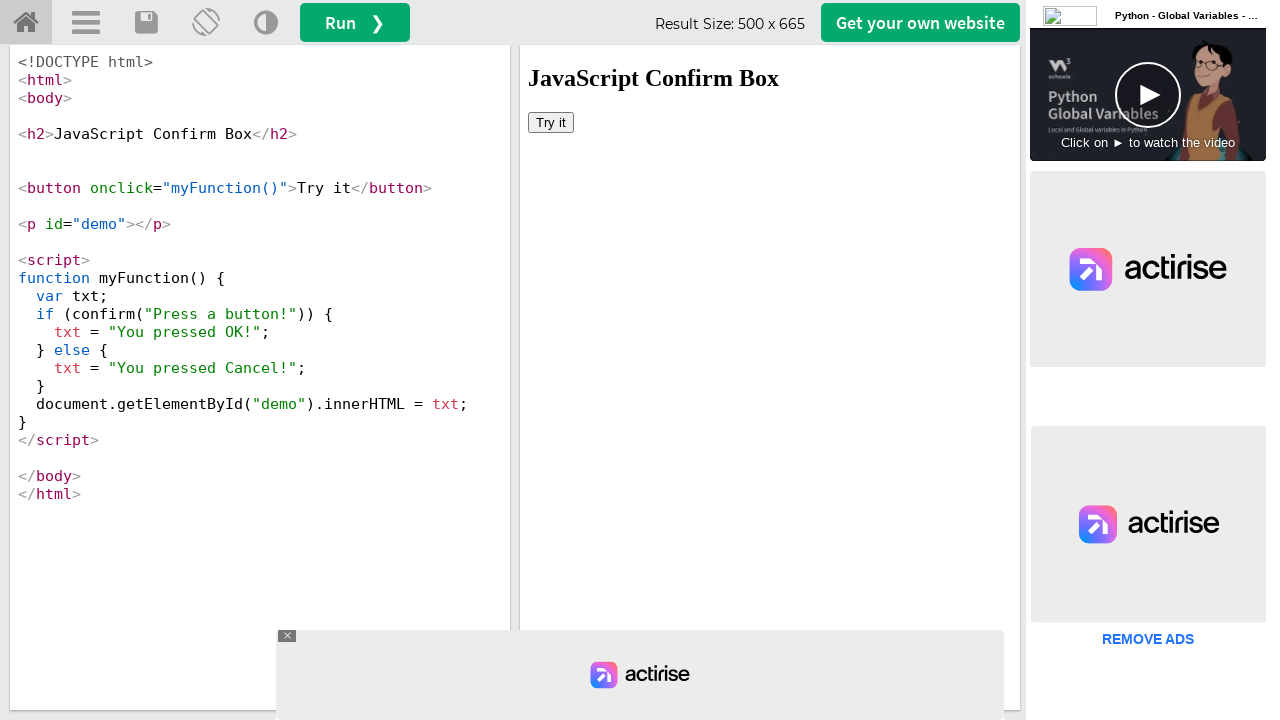

Clicked 'Try it' button inside iframe at (551, 122) on #iframeResult >> internal:control=enter-frame >> xpath=//button[text()='Try it']
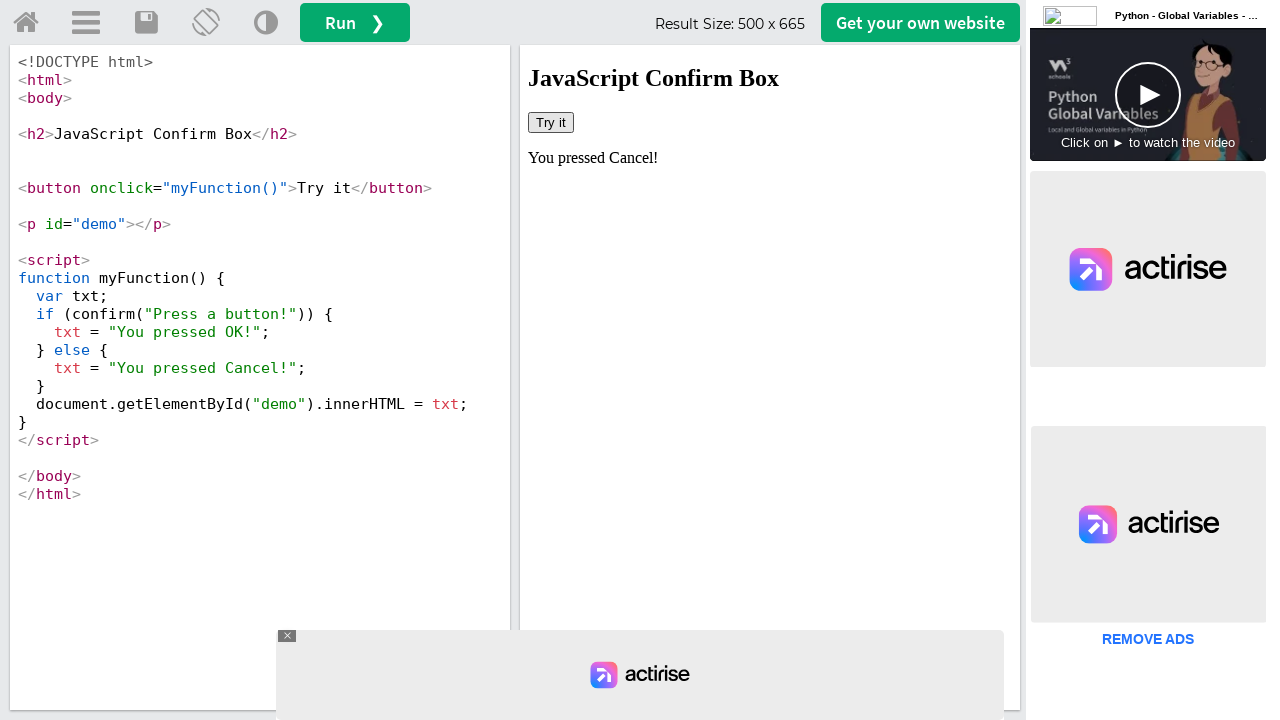

Set up initial dialog handler to accept dialogs
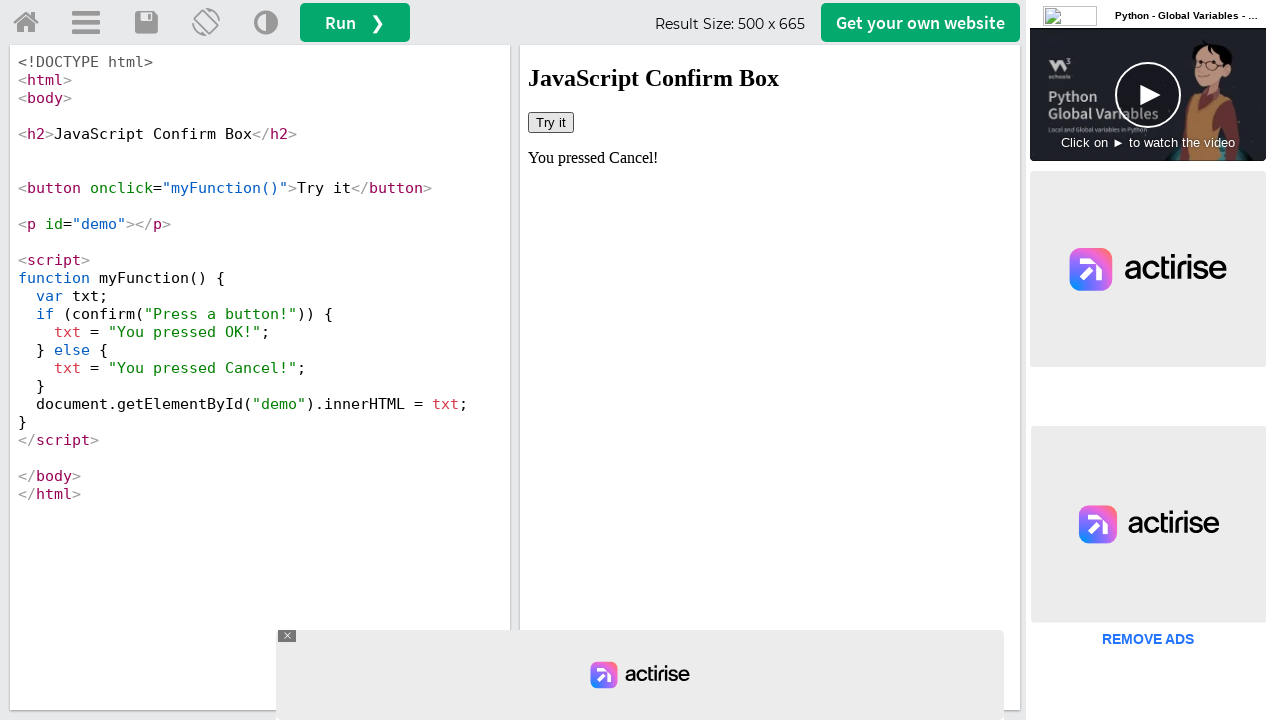

Registered dialog handler to accept and log dialog message
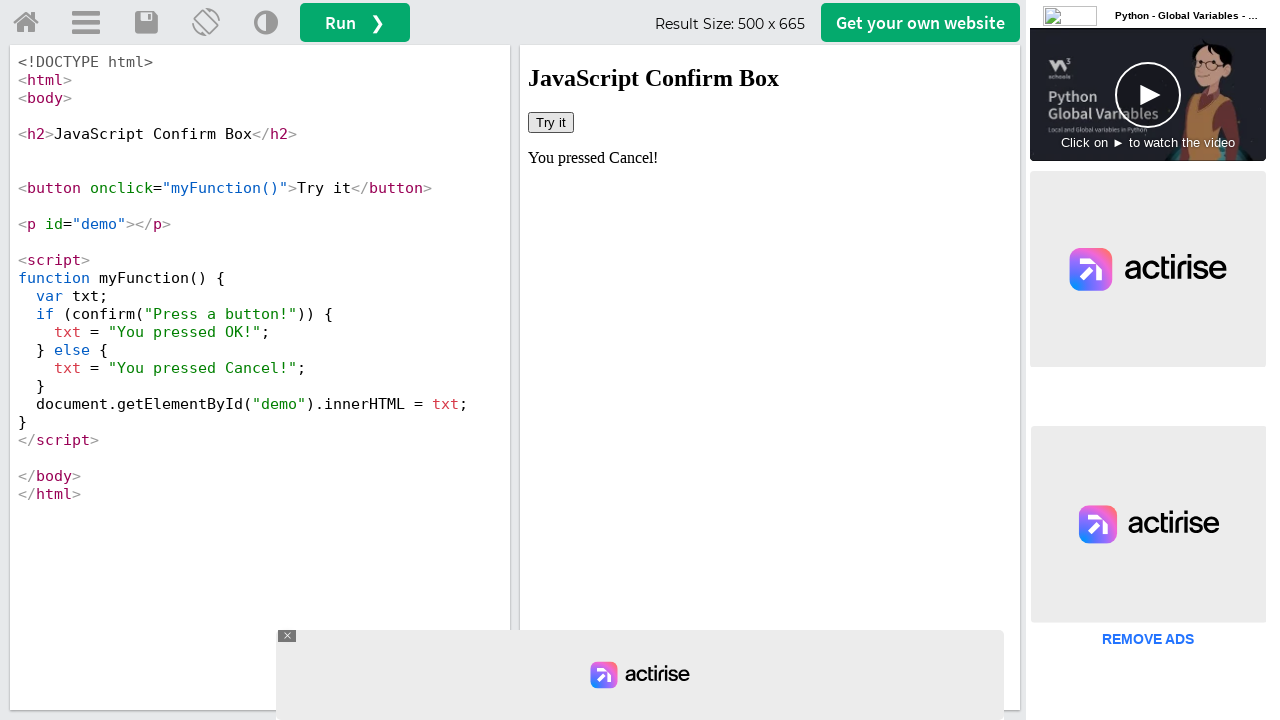

Clicked 'Try it' button to trigger confirm dialog at (551, 122) on #iframeResult >> internal:control=enter-frame >> xpath=//button[text()='Try it']
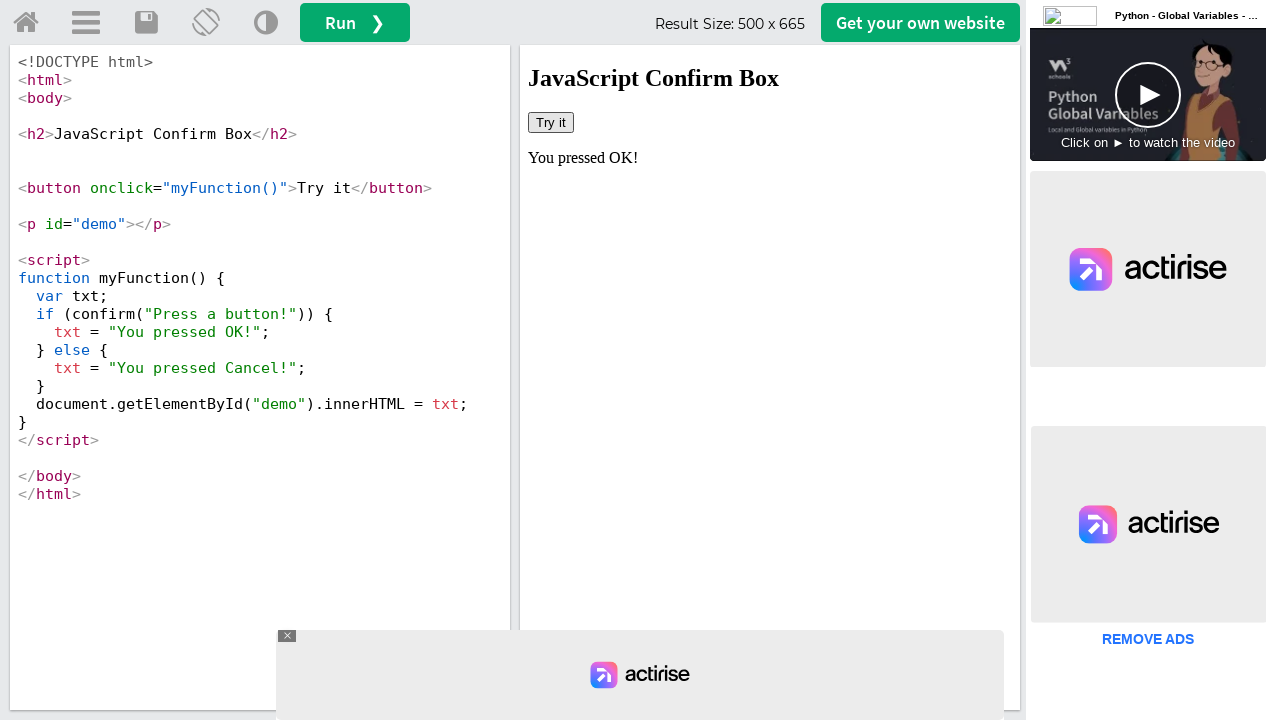

Waited for dialog to be processed and handled
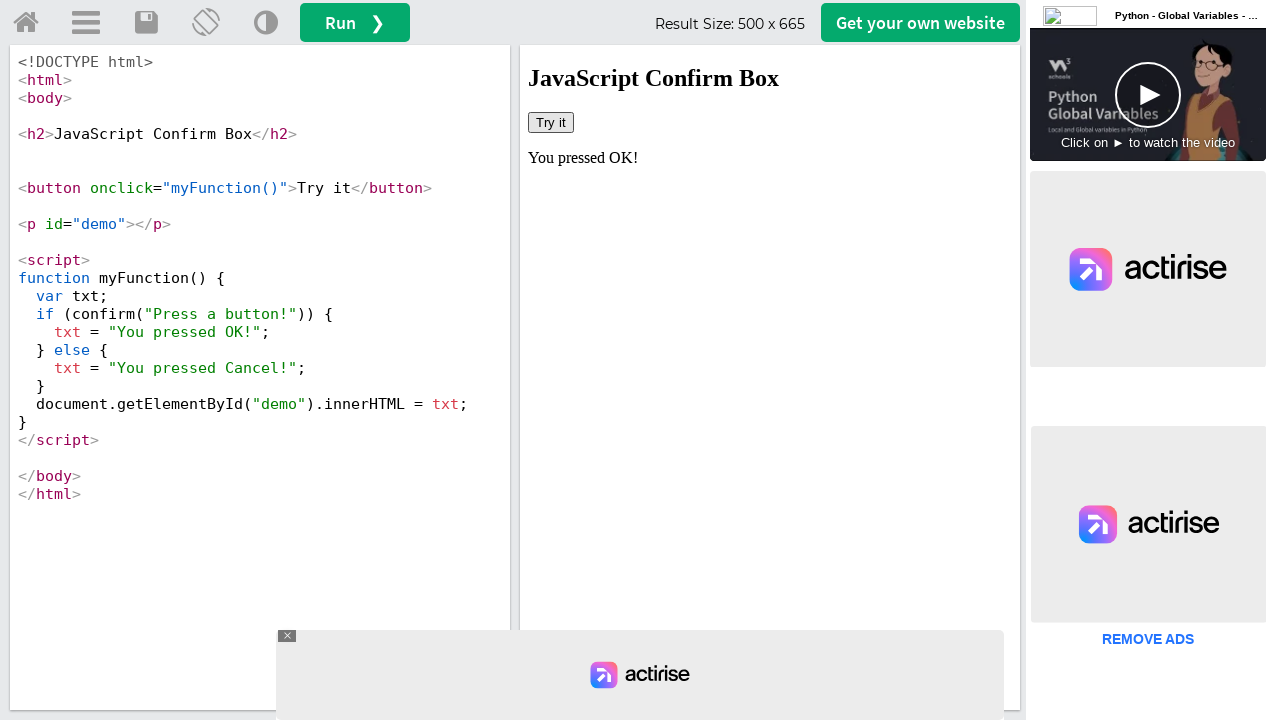

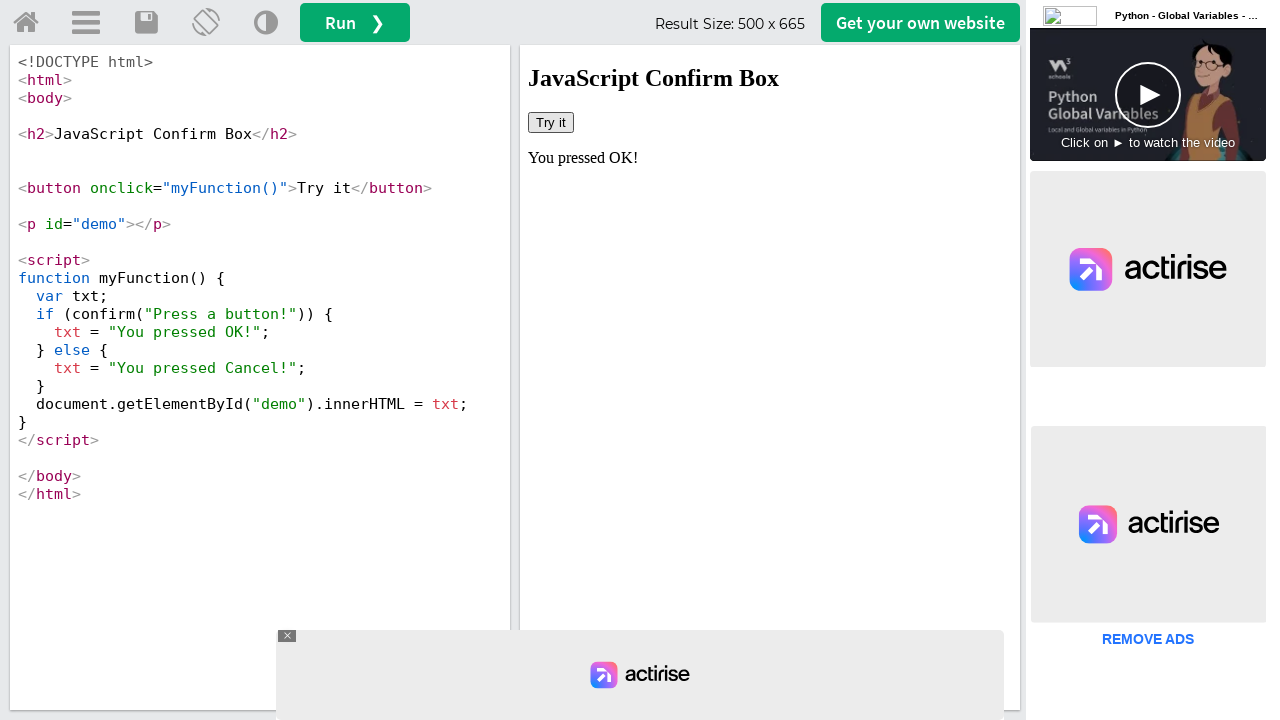